Tests dropdown selection functionality on the OrangeHRM demo page by selecting a country using three different methods: by index, by value, and by visible text.

Starting URL: https://www.orangehrm.com/hris-hr-software-demo/

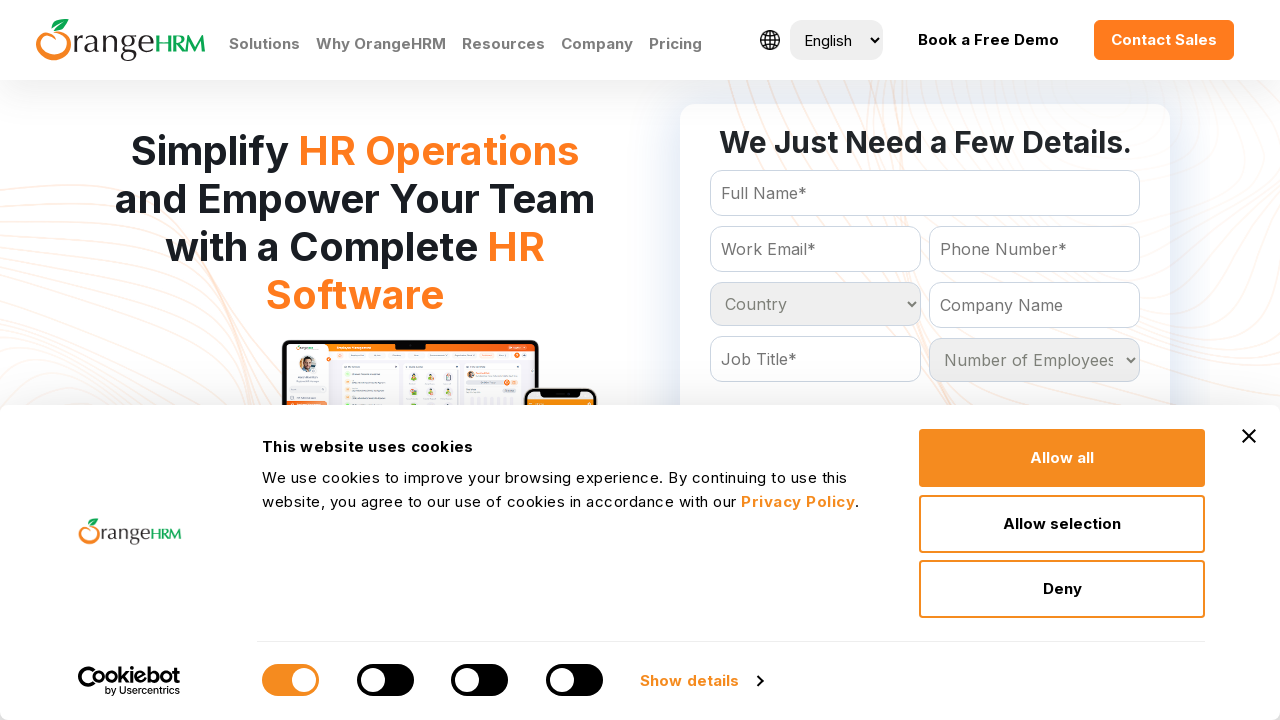

Waited for country dropdown to load
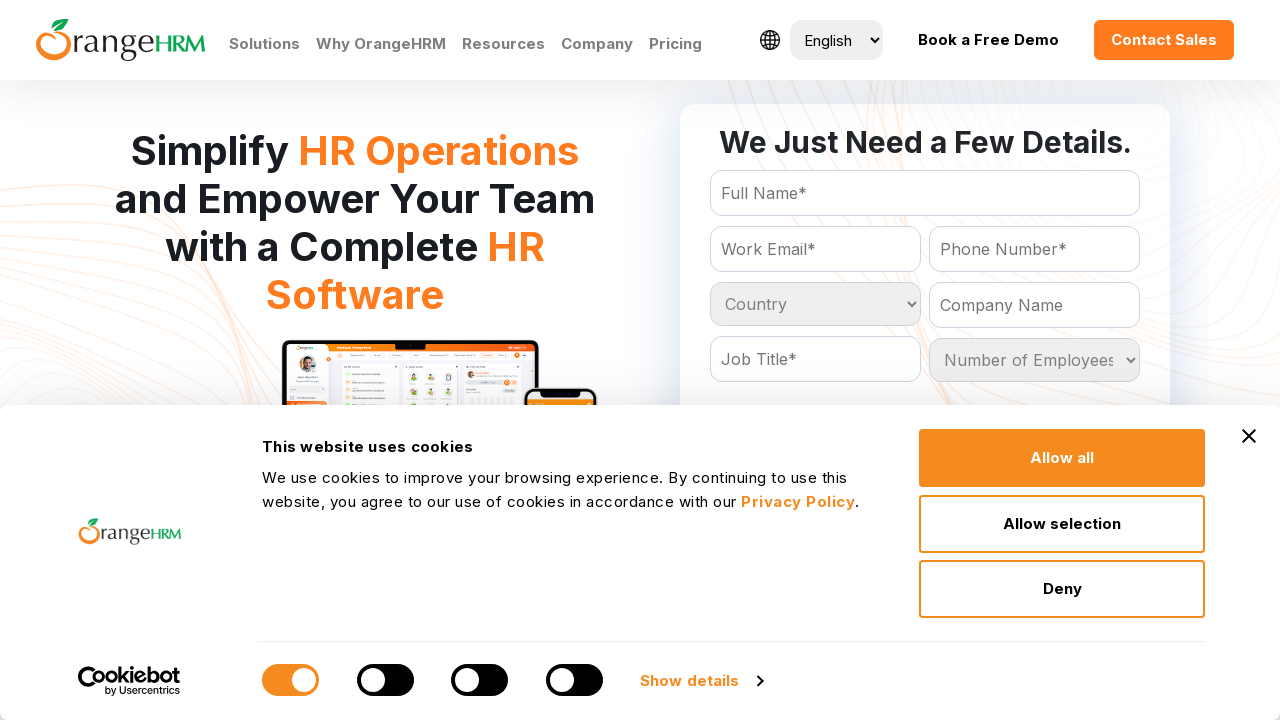

Selected country dropdown option by index 7 on #Form_getForm_Country
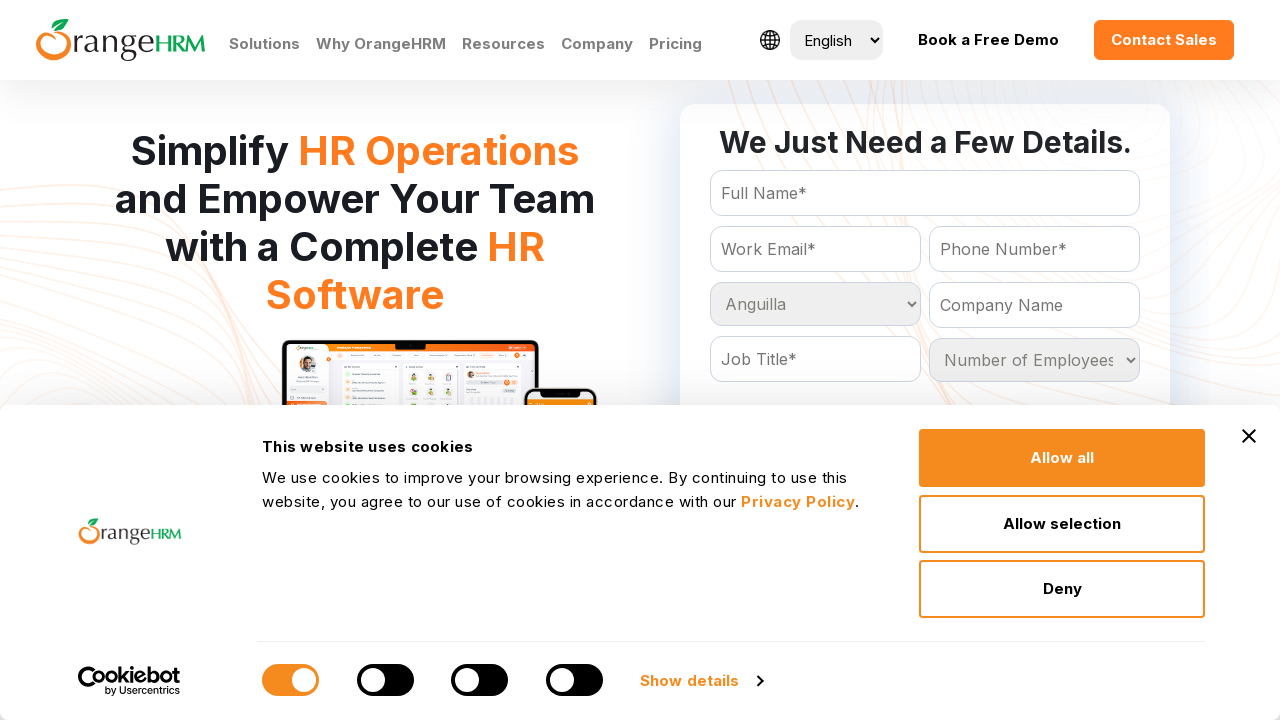

Selected country dropdown option by value 'Brazil' on #Form_getForm_Country
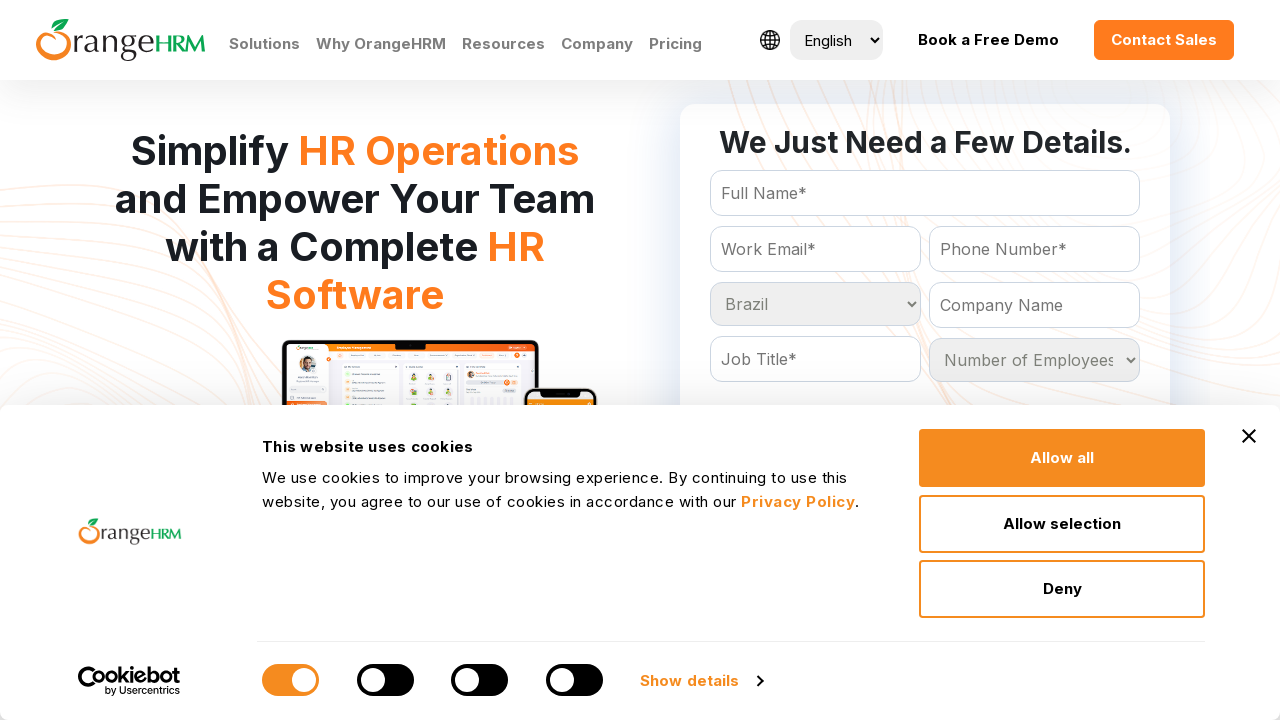

Selected country dropdown option by visible text 'India' on #Form_getForm_Country
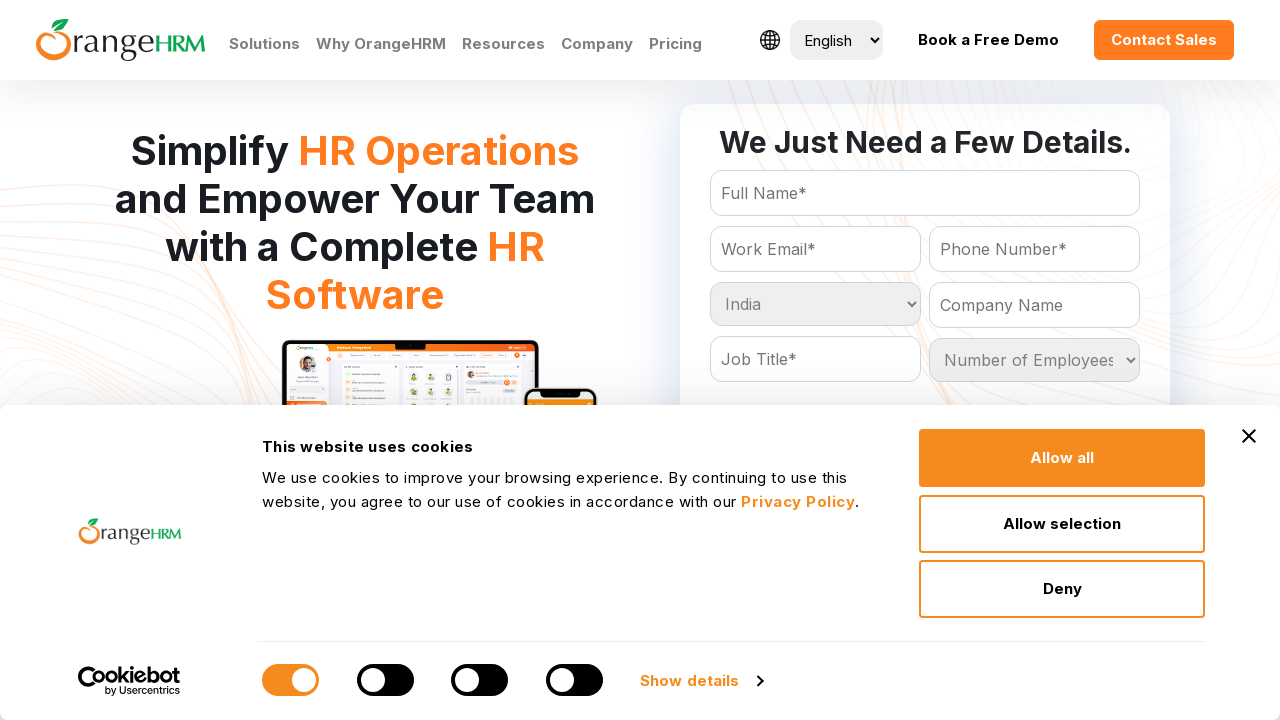

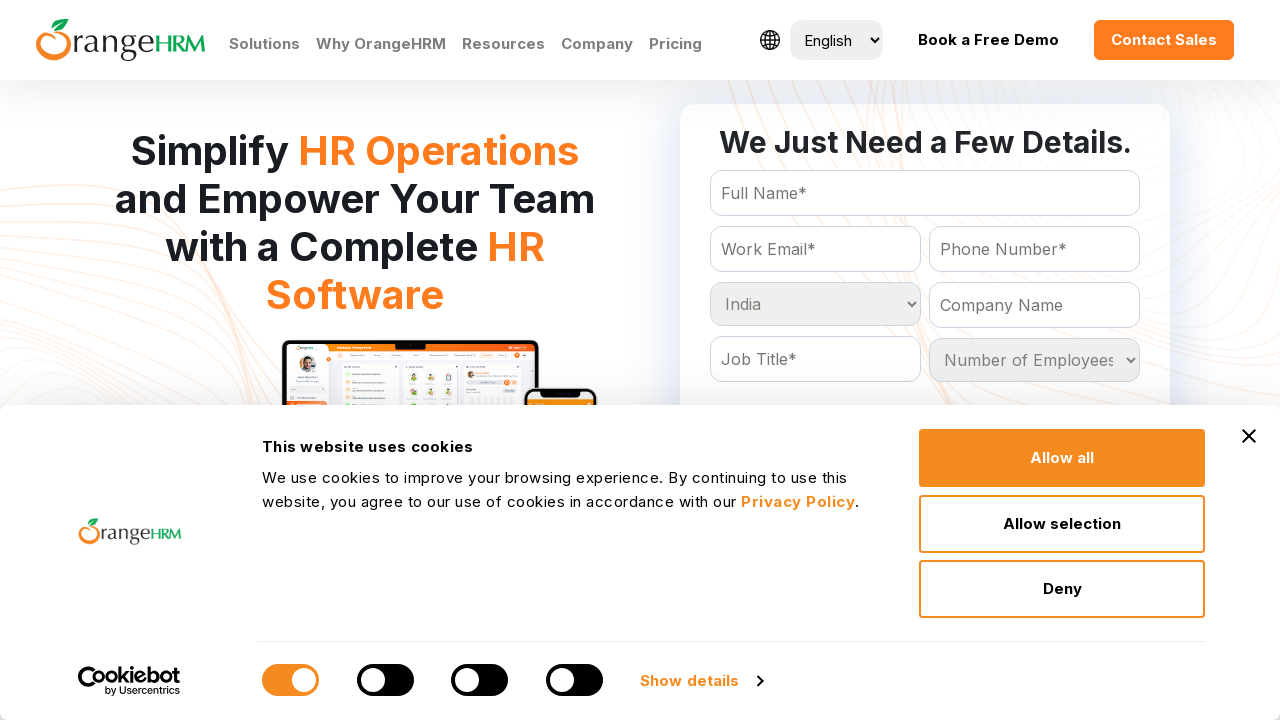